Tests clicking a link that opens a popup window on the omayo blogspot test page

Starting URL: http://omayo.blogspot.com/

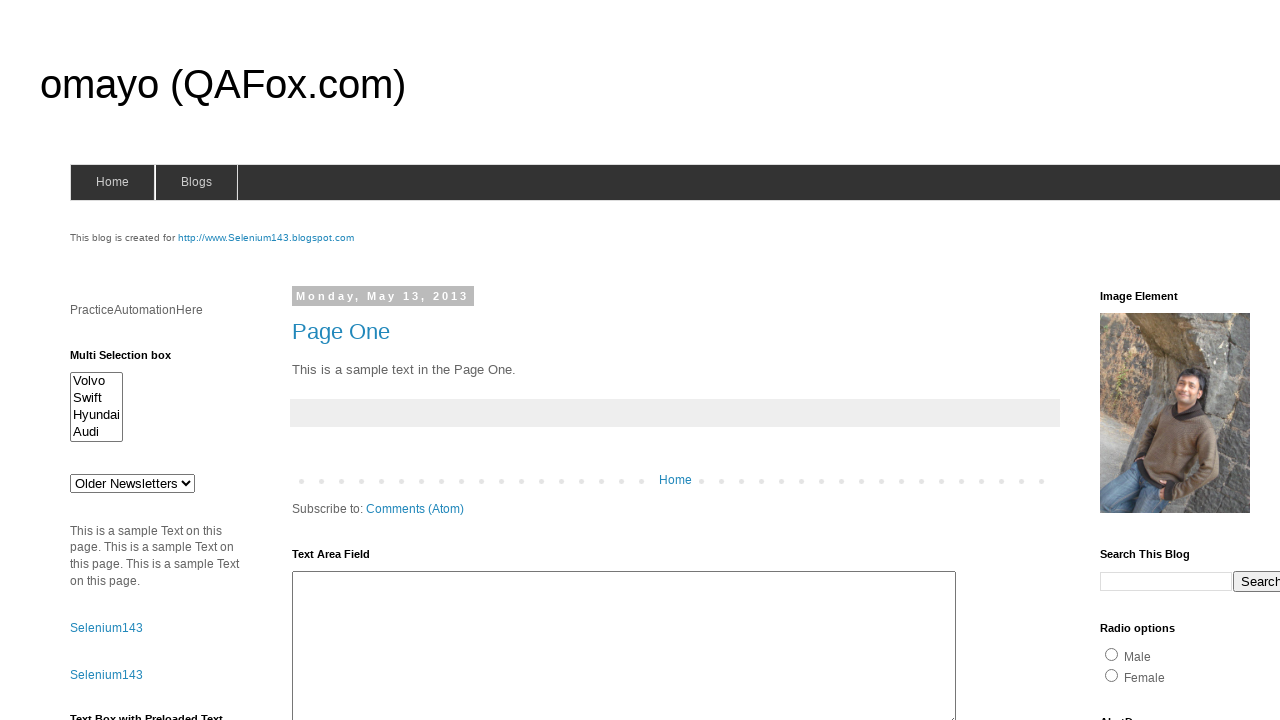

Clicked link to open popup window on omayo blogspot page at (132, 360) on xpath=//a[text()='Open a popup window']
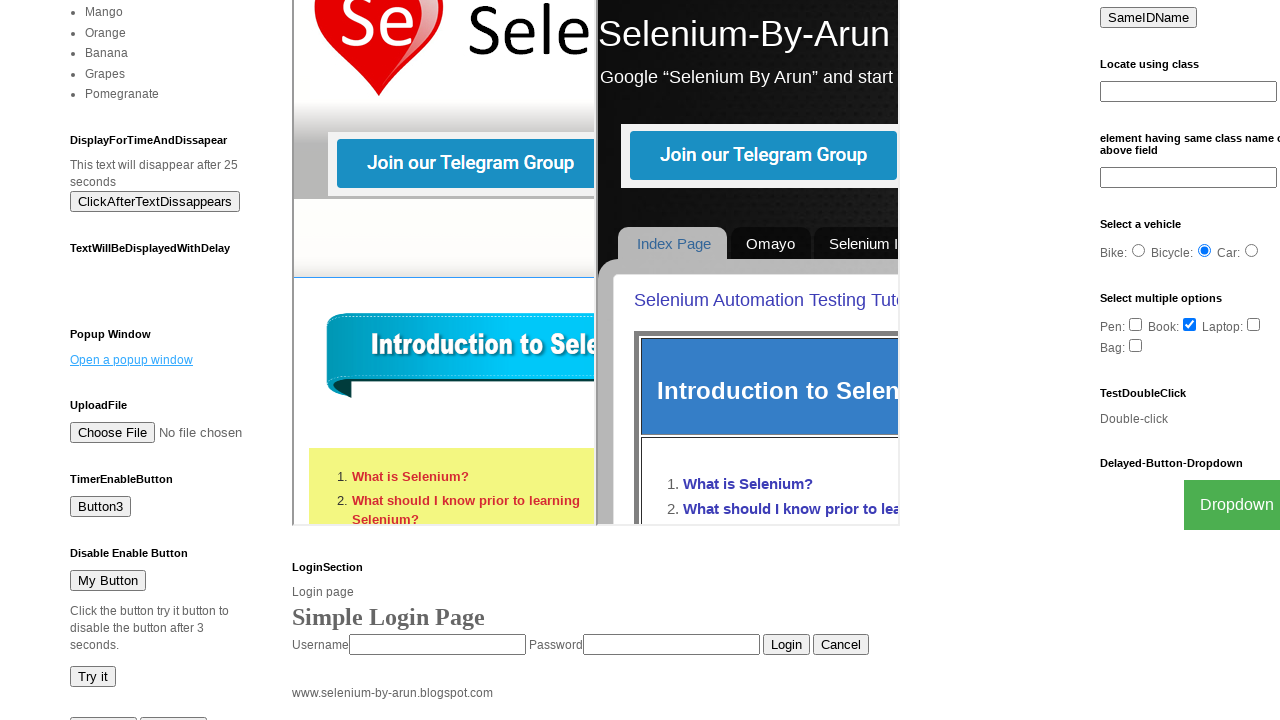

Waited 2 seconds for popup window to open
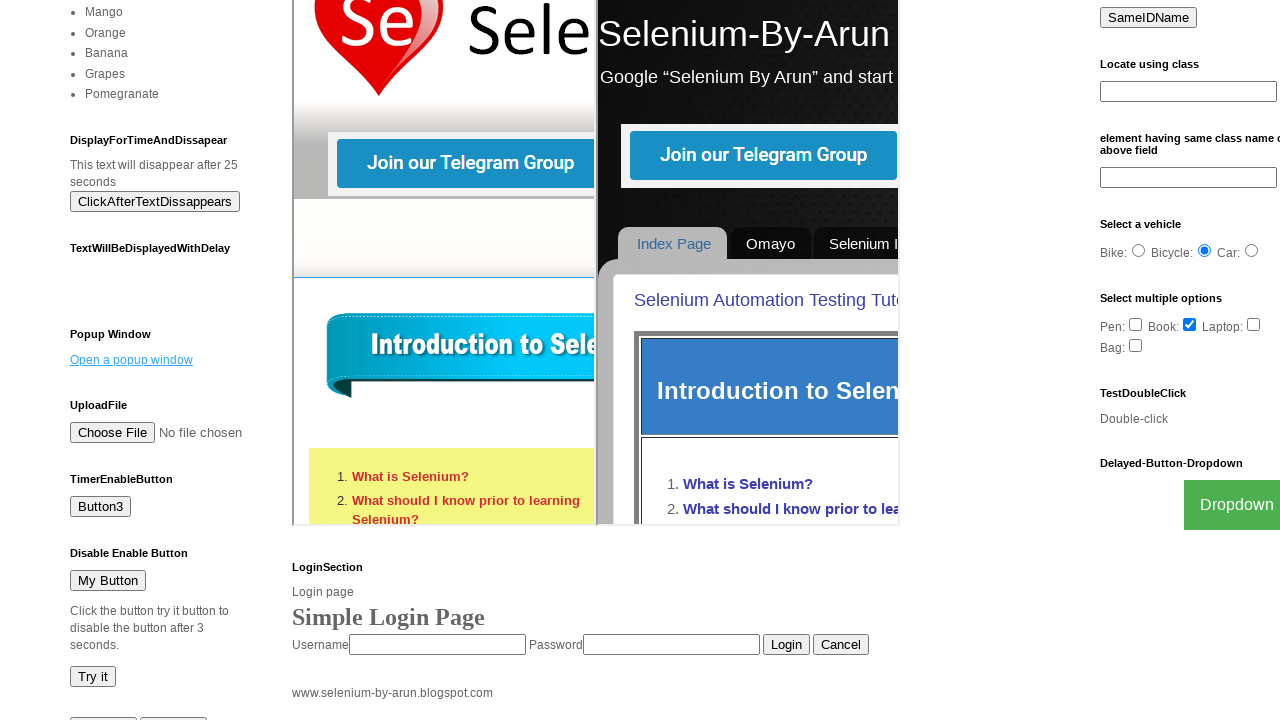

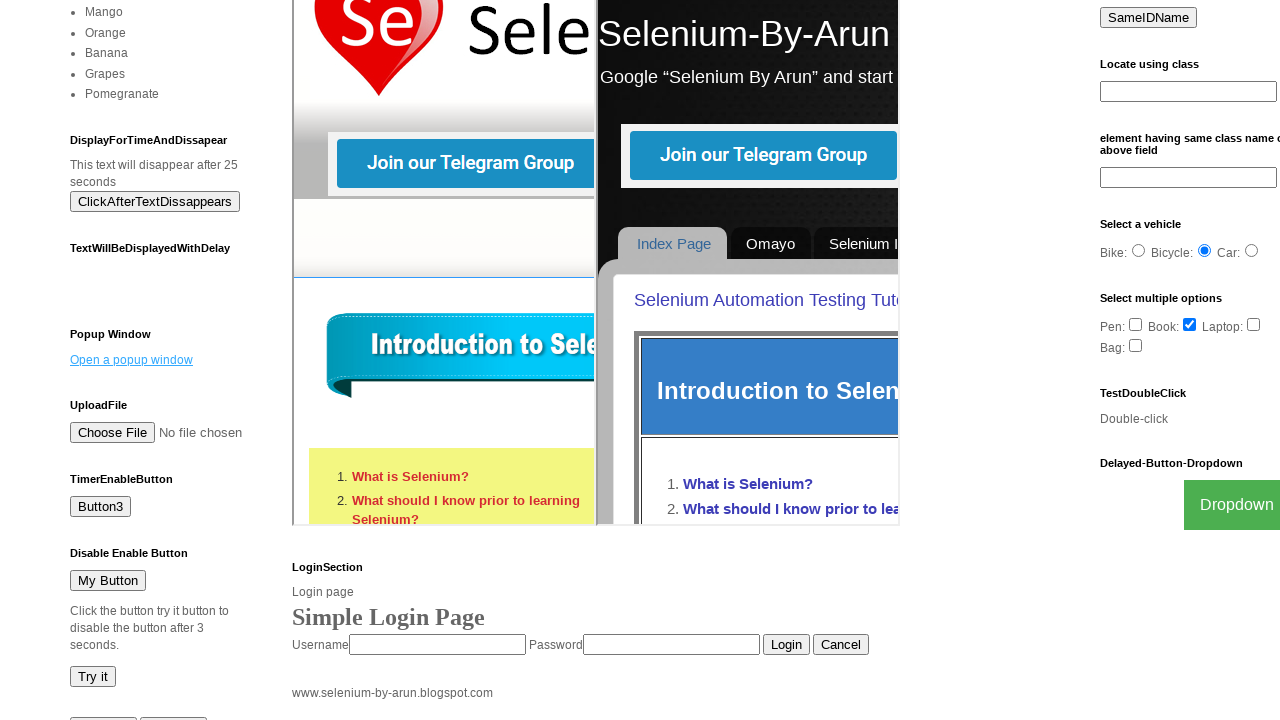